Tests a signup form by filling in first name, last name, and email fields, then clicking the submit button

Starting URL: http://secure-retreat-92358.herokuapp.com/

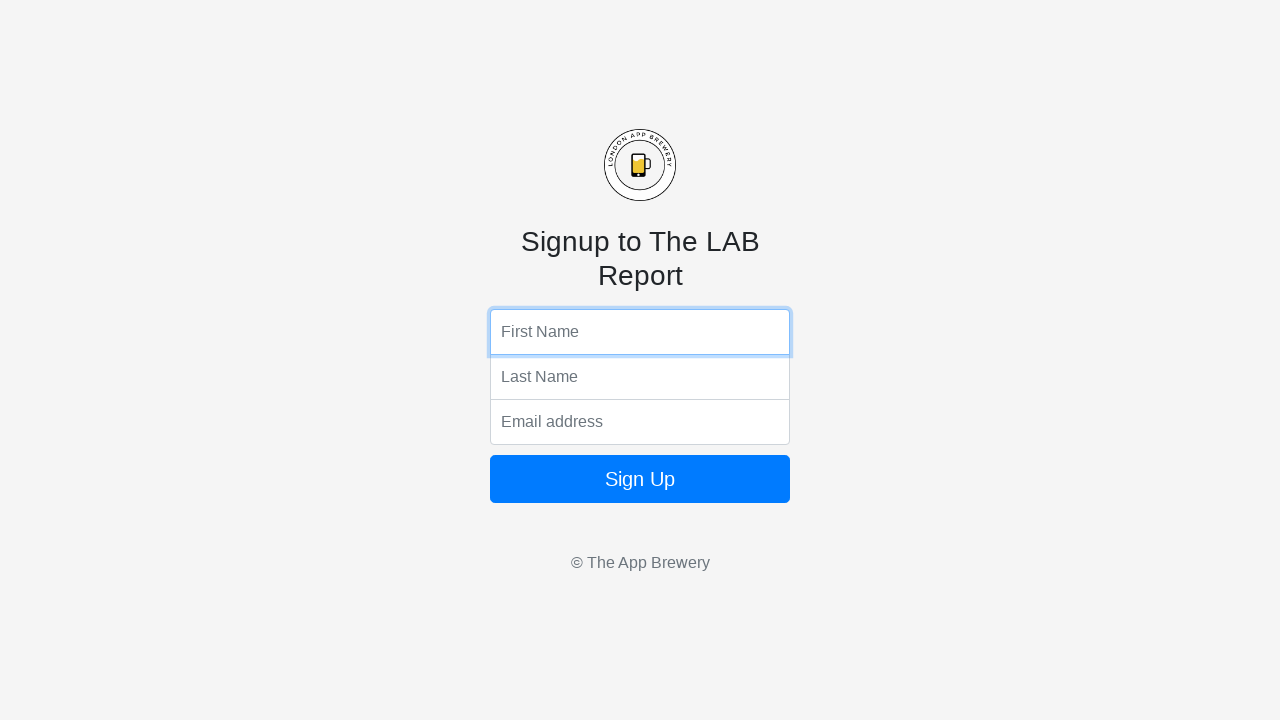

Filled first name field with 'Michael' on input[name='fName']
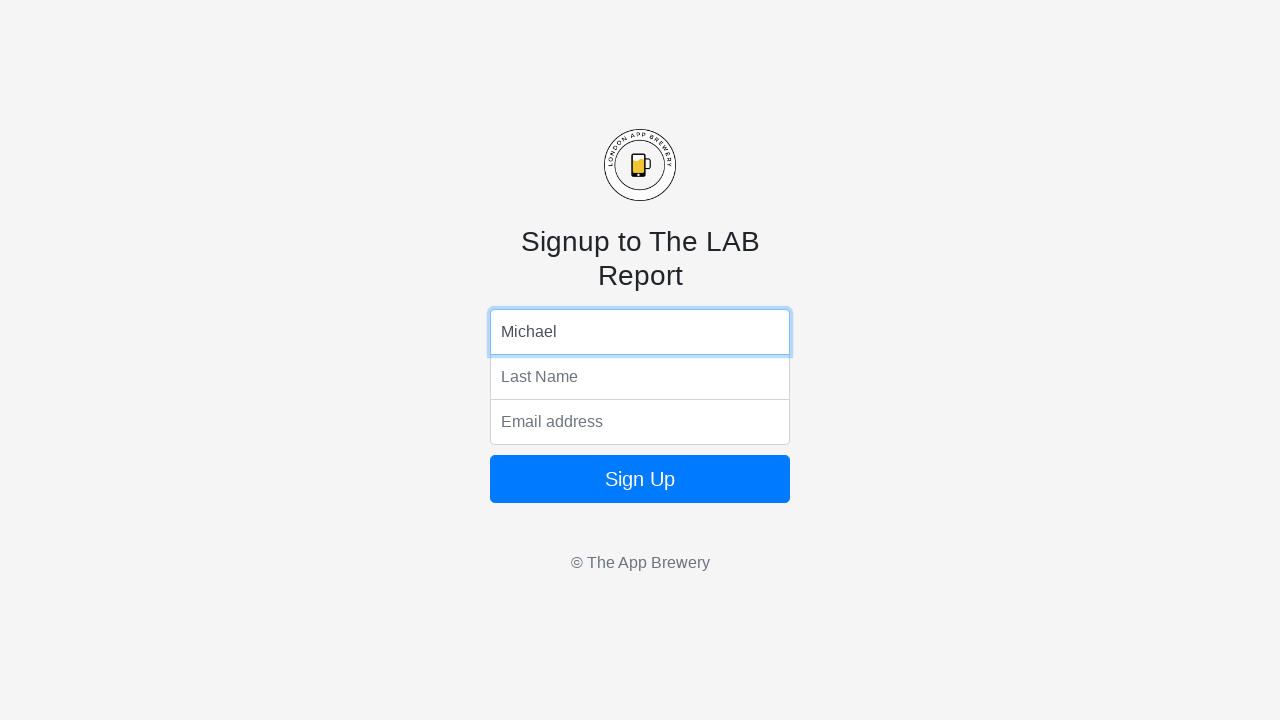

Filled last name field with 'Johnson' on input[name='lName']
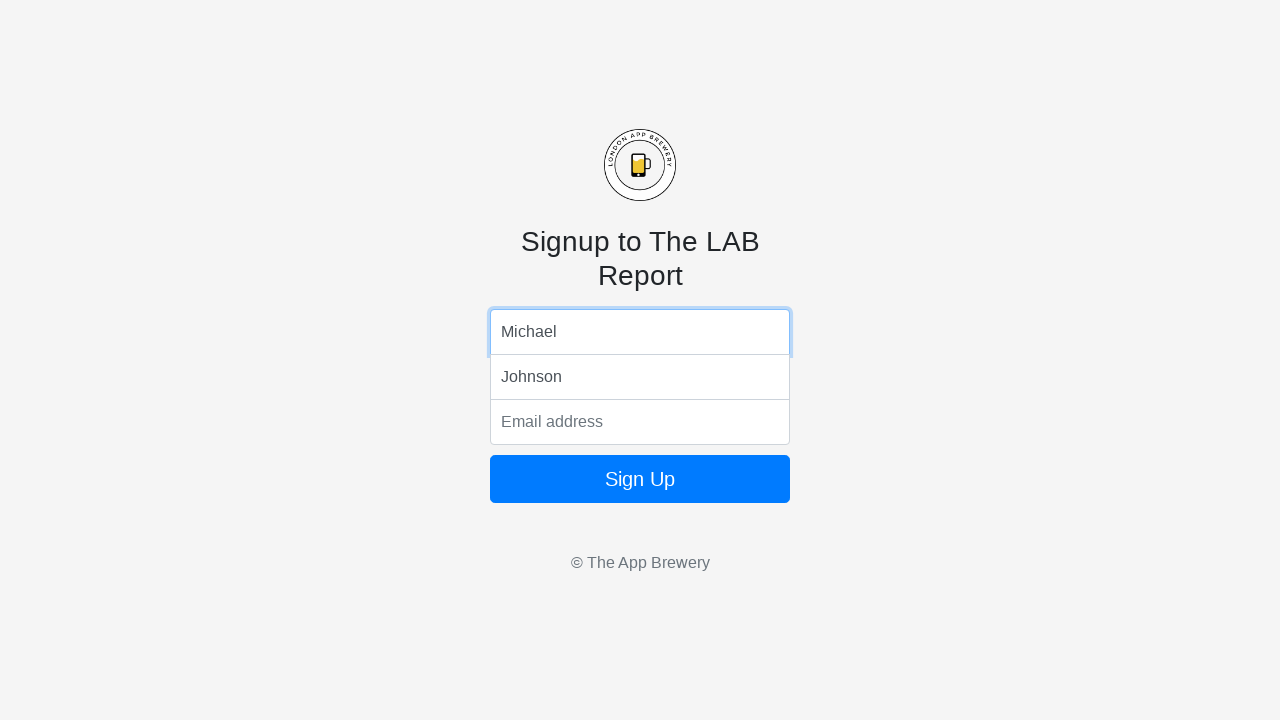

Filled email field with 'mjohnson2024@example.com' on input[name='email']
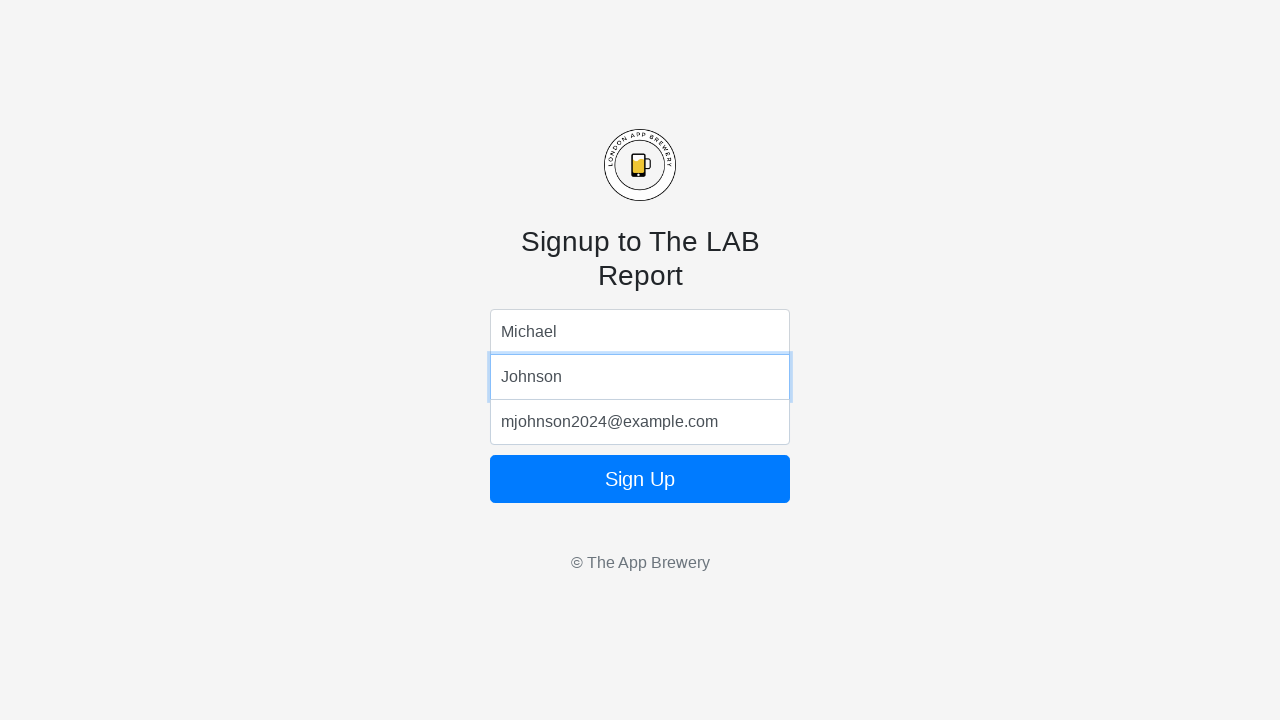

Clicked sign up button to submit form at (640, 479) on button
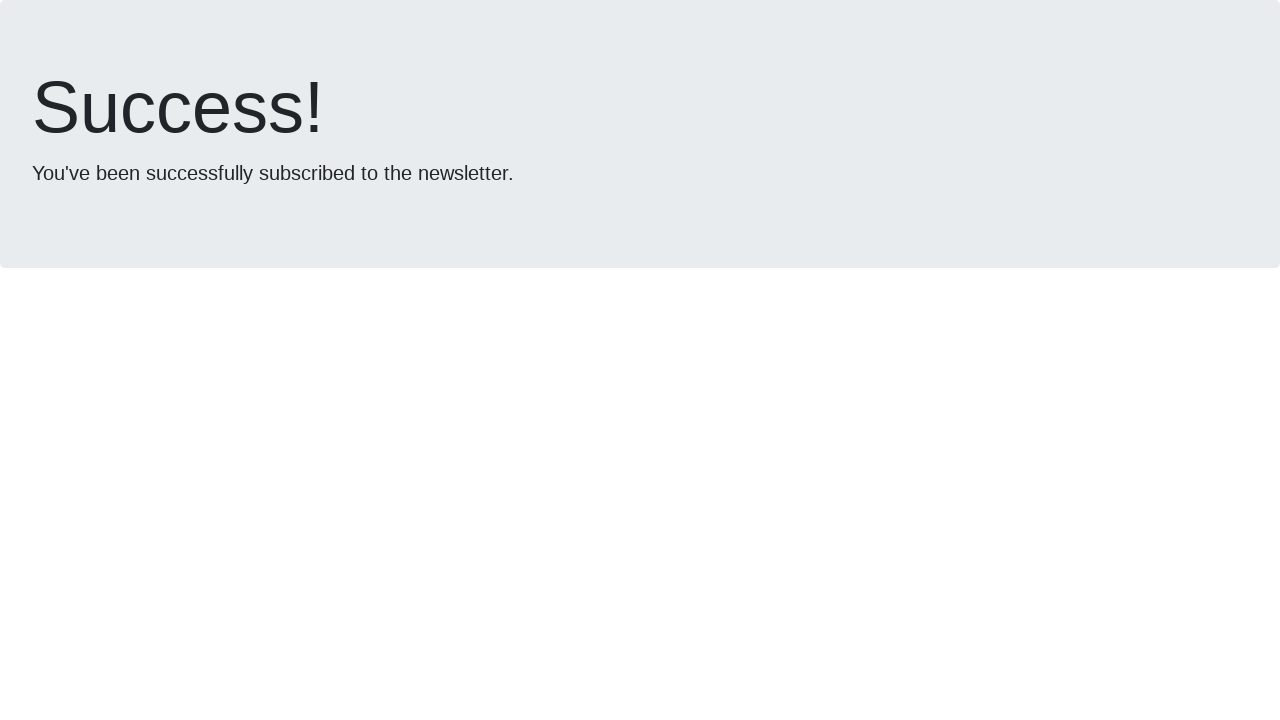

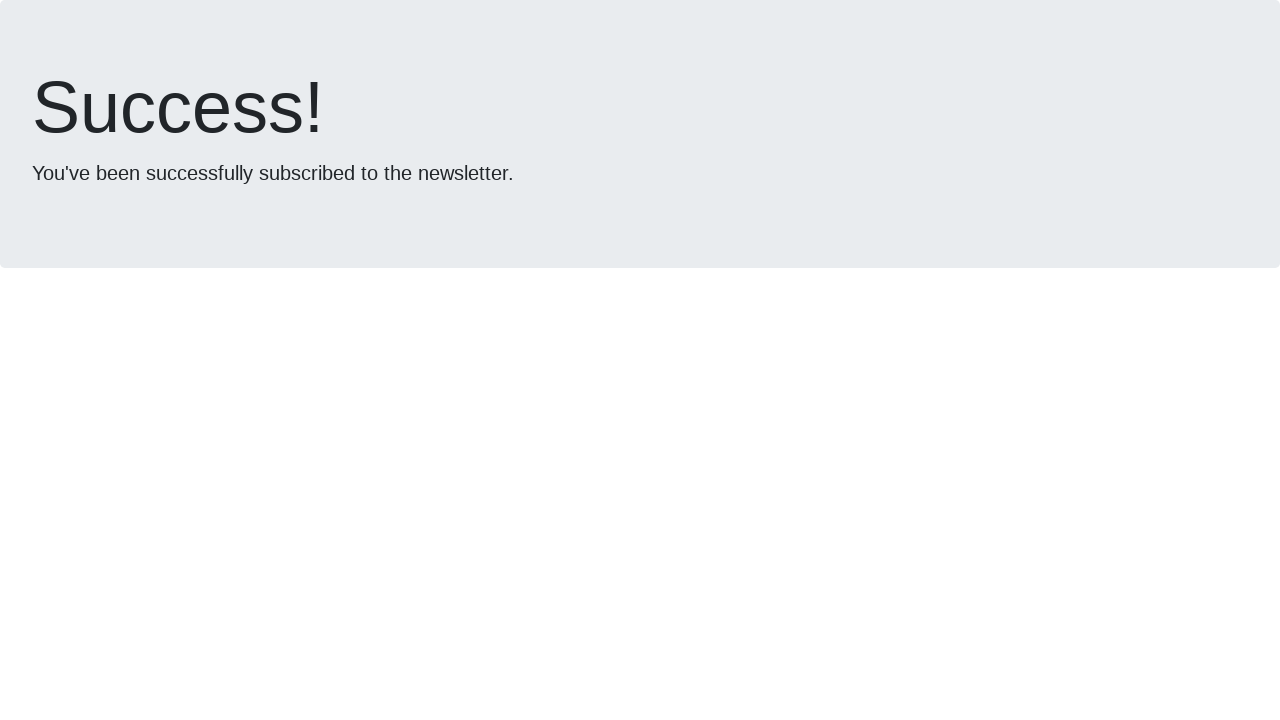